Tests file upload functionality by selecting a file, clicking the upload button, and verifying the success message is displayed with correct text.

Starting URL: https://the-internet.herokuapp.com/upload

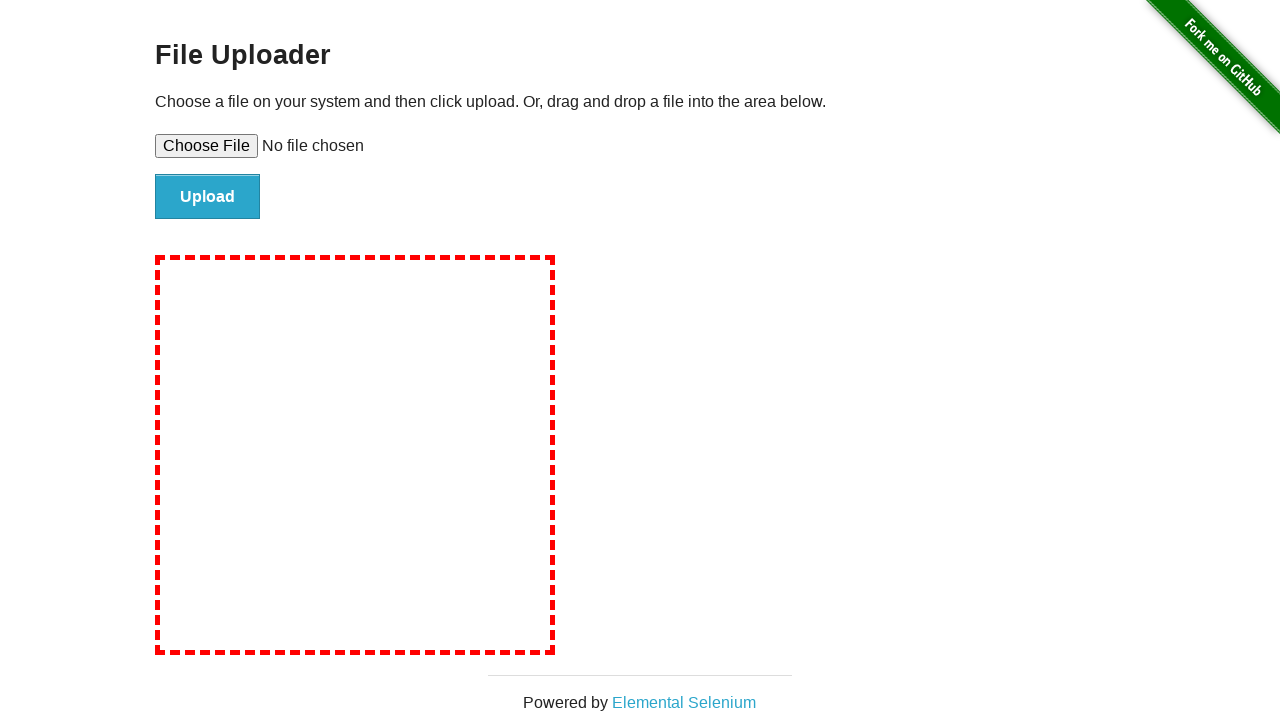

Selected test file for upload
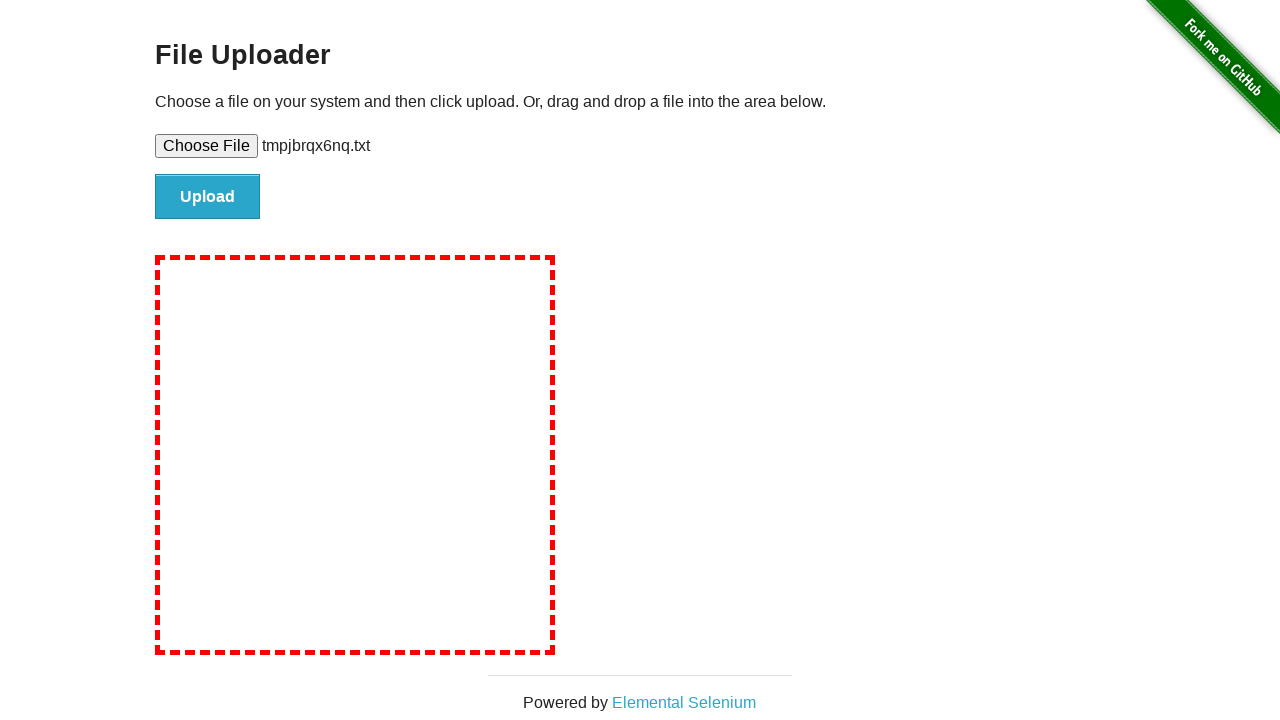

Clicked upload button at (208, 197) on #file-submit
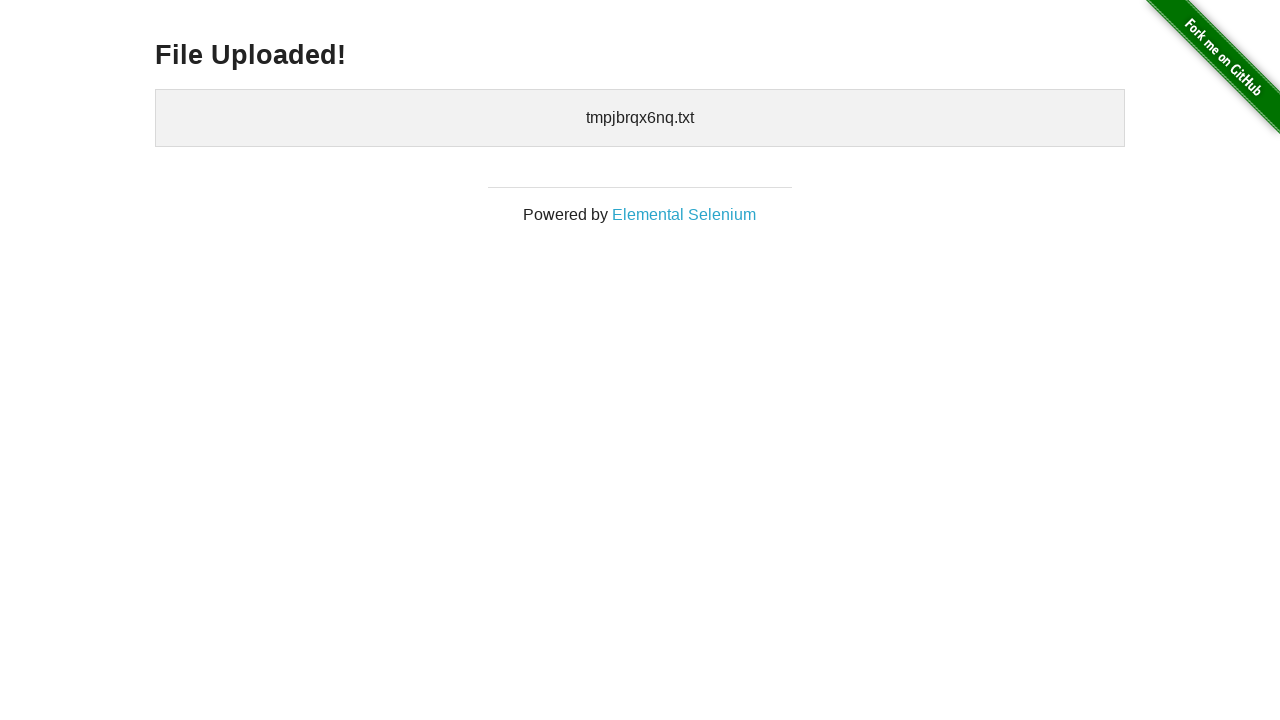

Upload success message appeared
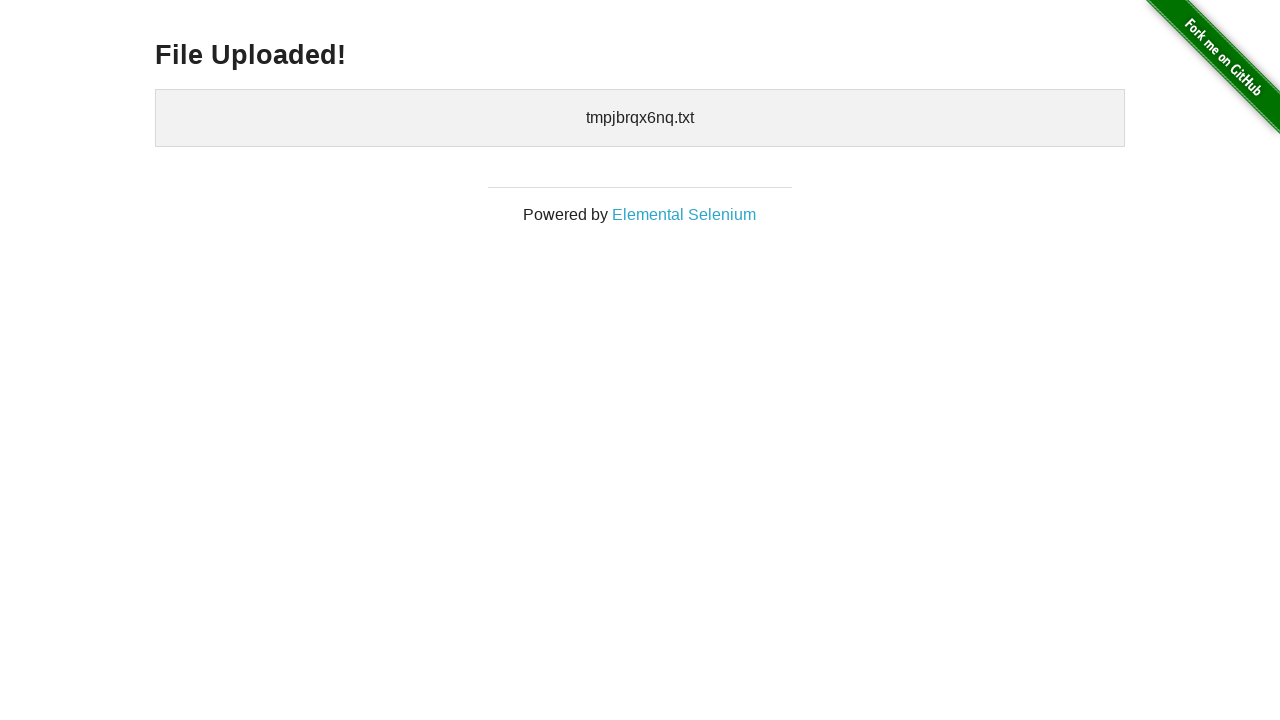

Confirmed success message is visible
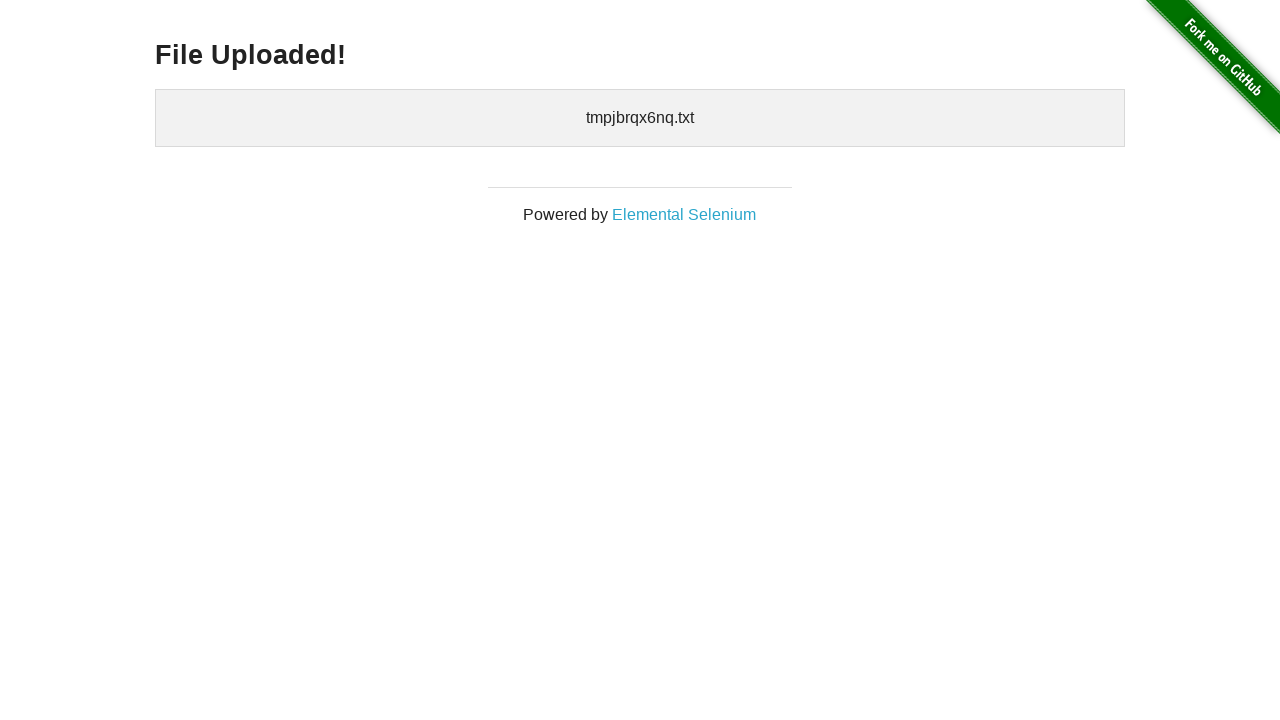

Verified success message text is 'File Uploaded!'
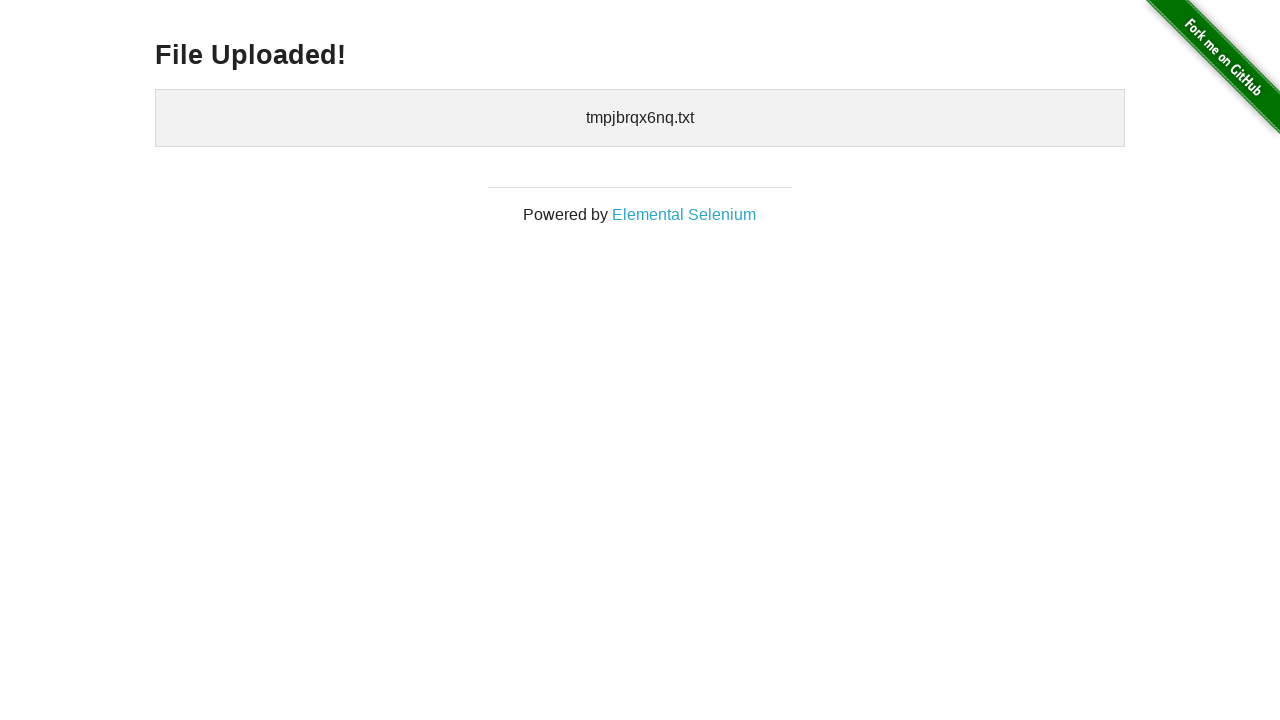

Cleaned up temporary test file
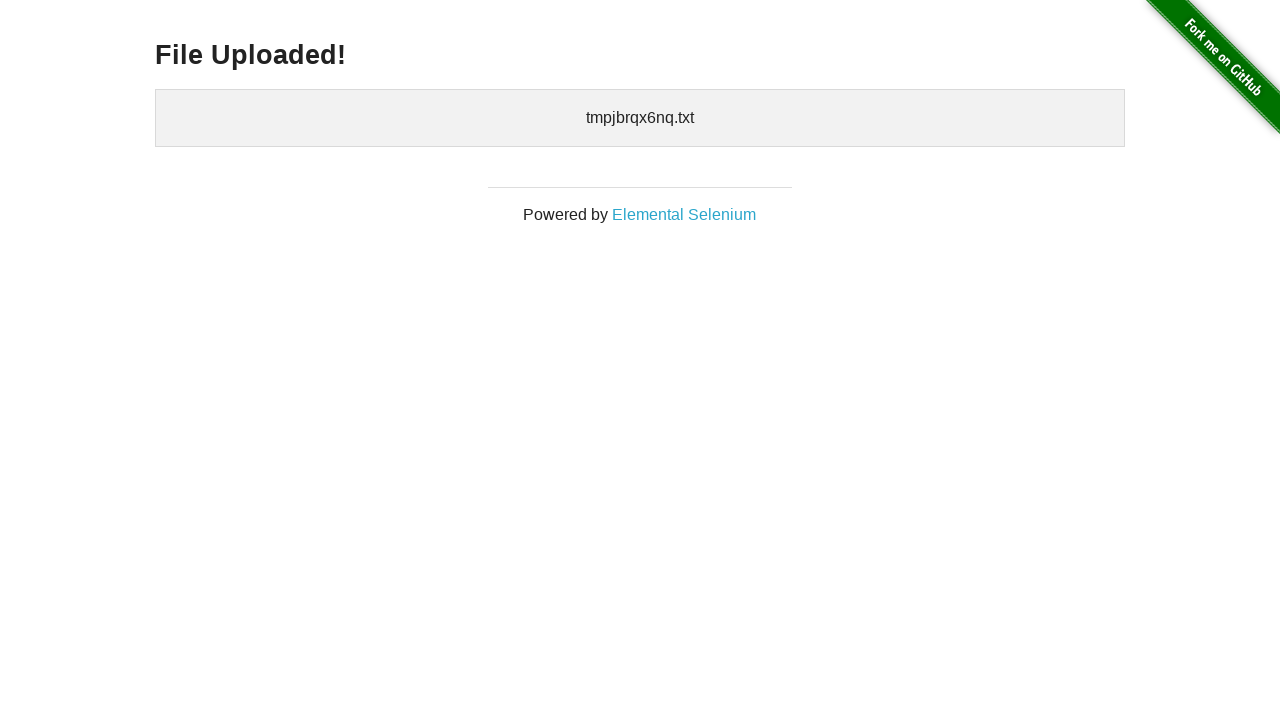

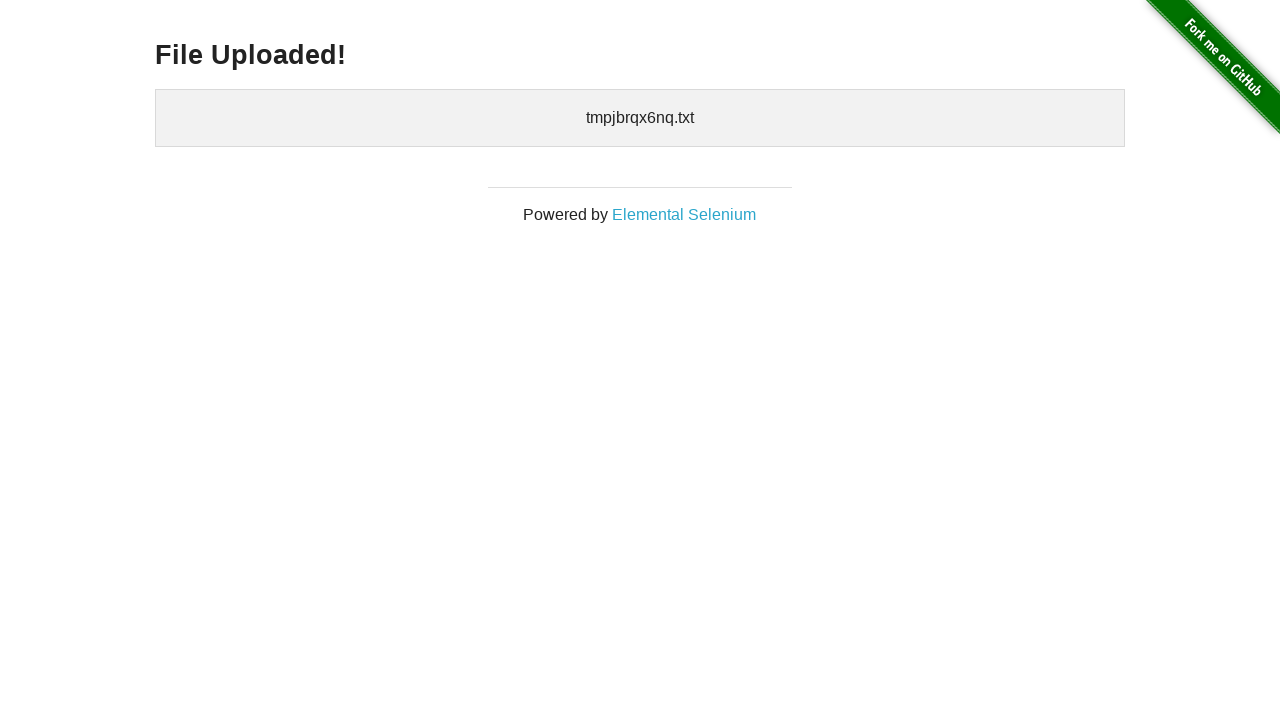